Tests editing a todo item by double-clicking, changing text, and pressing Enter

Starting URL: https://demo.playwright.dev/todomvc

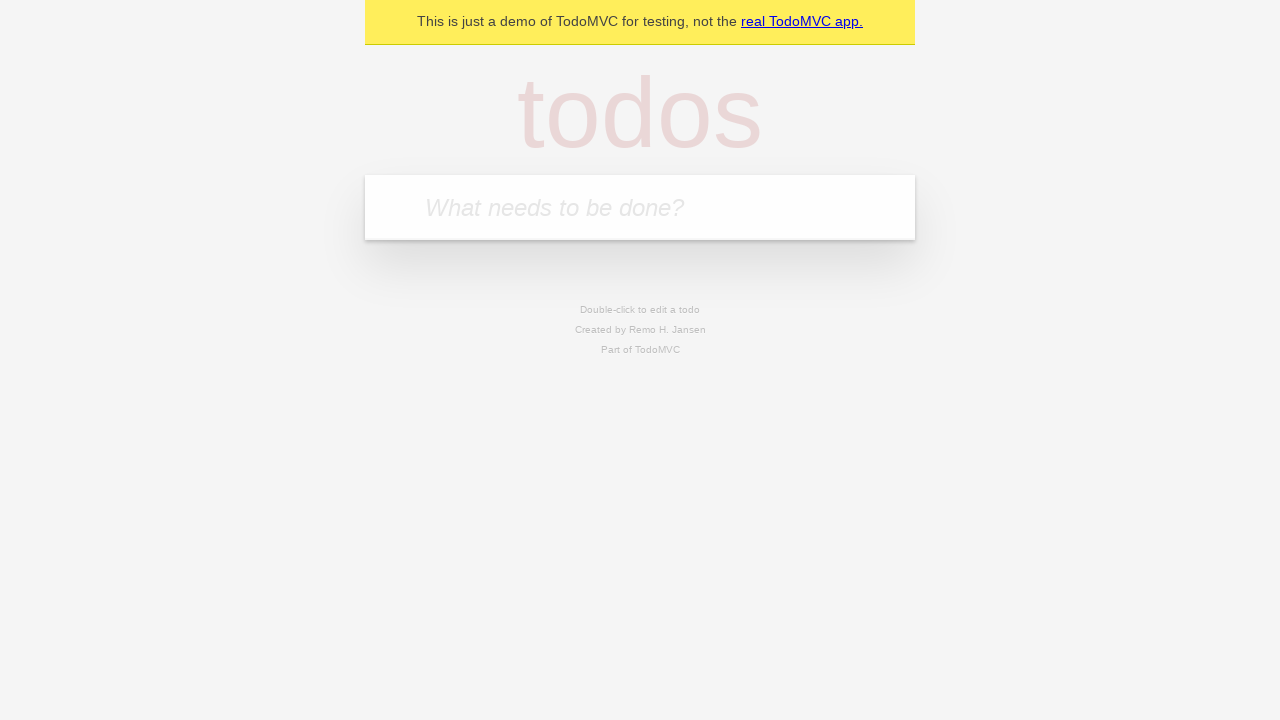

Filled todo input with 'buy some cheese' on internal:attr=[placeholder="What needs to be done?"i]
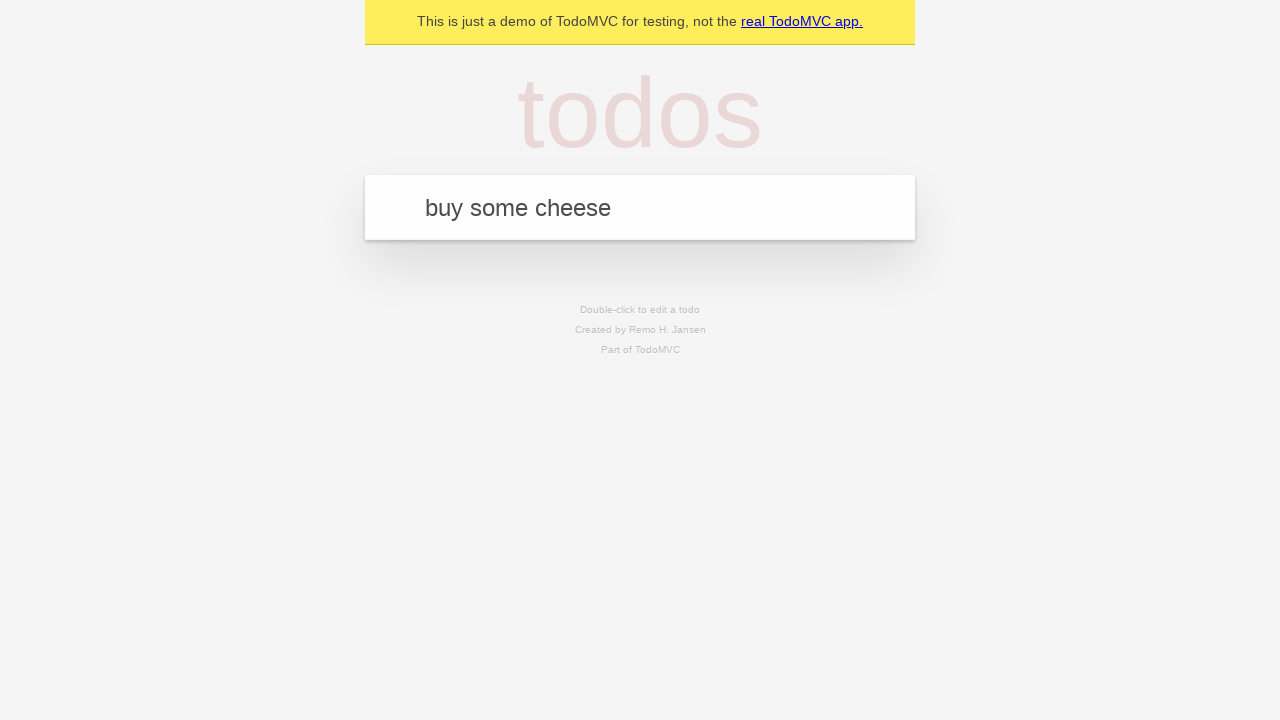

Pressed Enter to create first todo 'buy some cheese' on internal:attr=[placeholder="What needs to be done?"i]
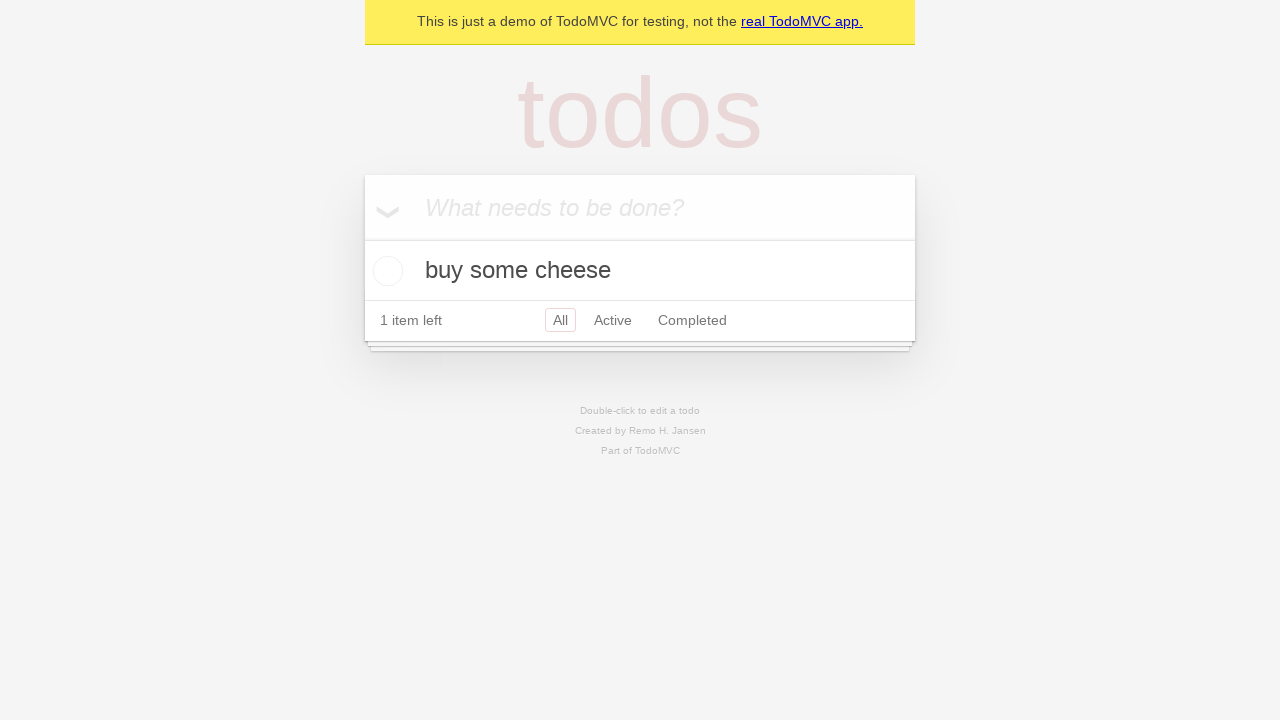

Filled todo input with 'feed the cat' on internal:attr=[placeholder="What needs to be done?"i]
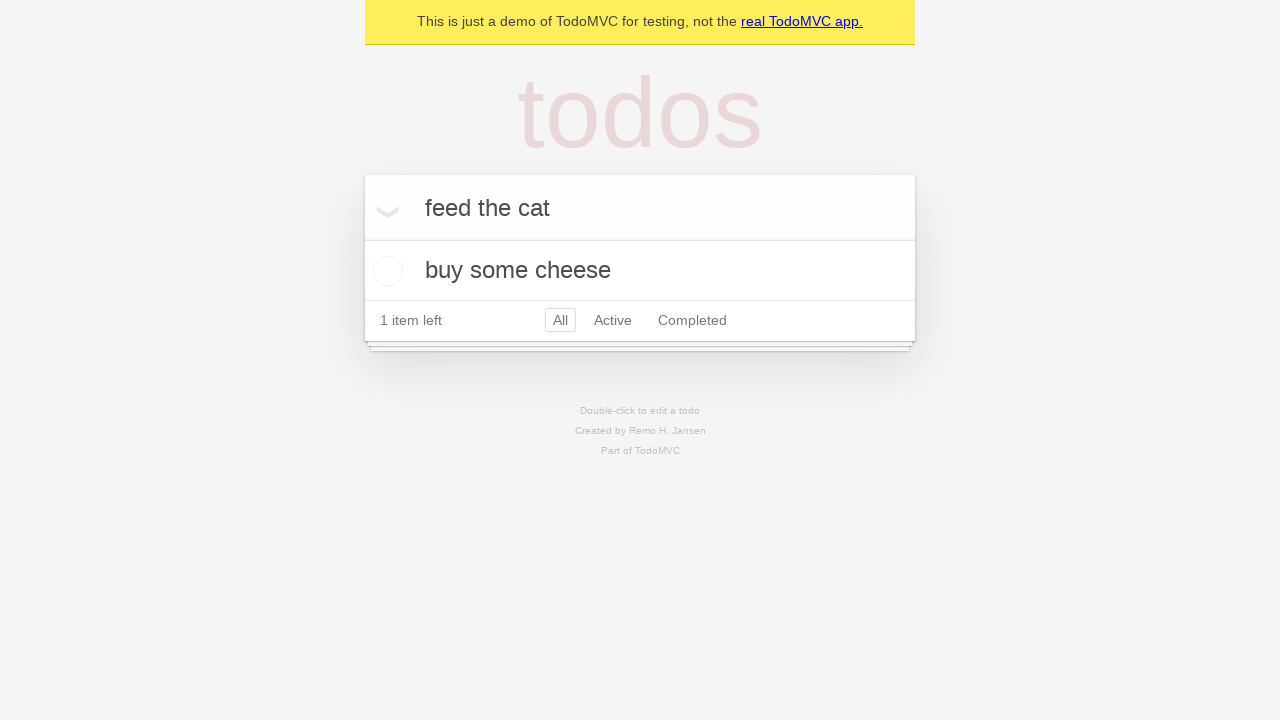

Pressed Enter to create second todo 'feed the cat' on internal:attr=[placeholder="What needs to be done?"i]
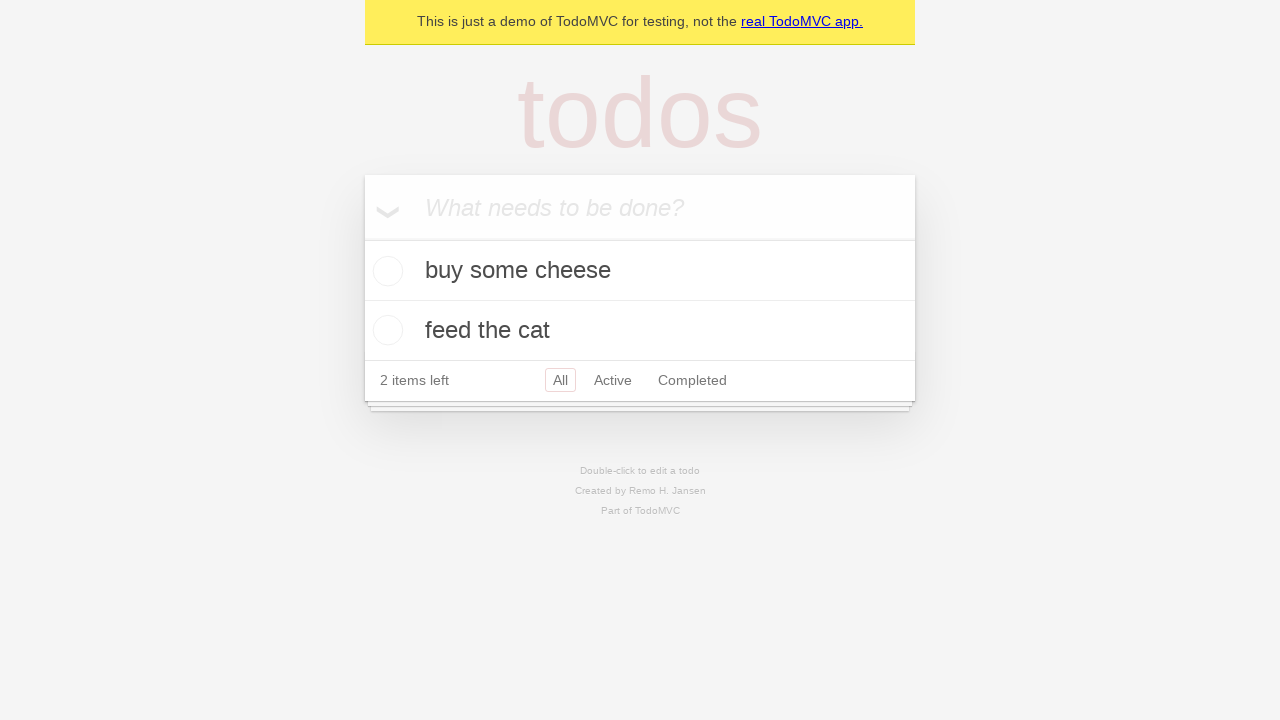

Filled todo input with 'book a doctors appointment' on internal:attr=[placeholder="What needs to be done?"i]
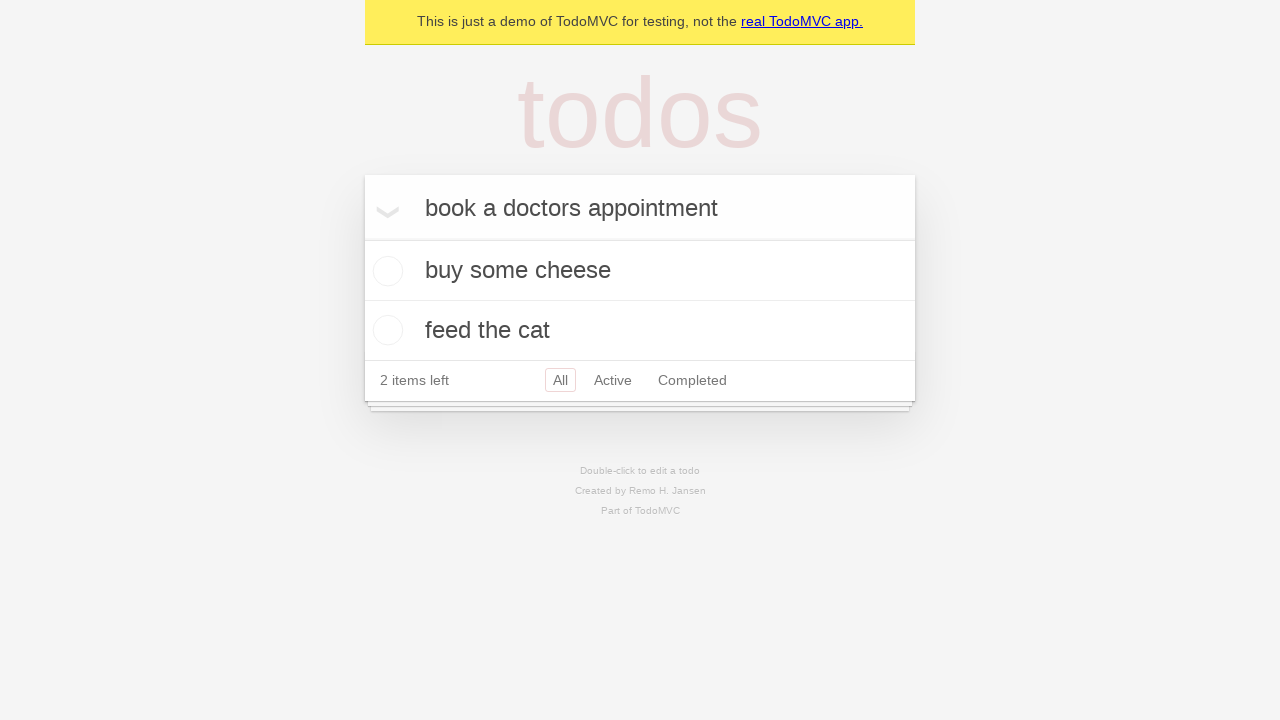

Pressed Enter to create third todo 'book a doctors appointment' on internal:attr=[placeholder="What needs to be done?"i]
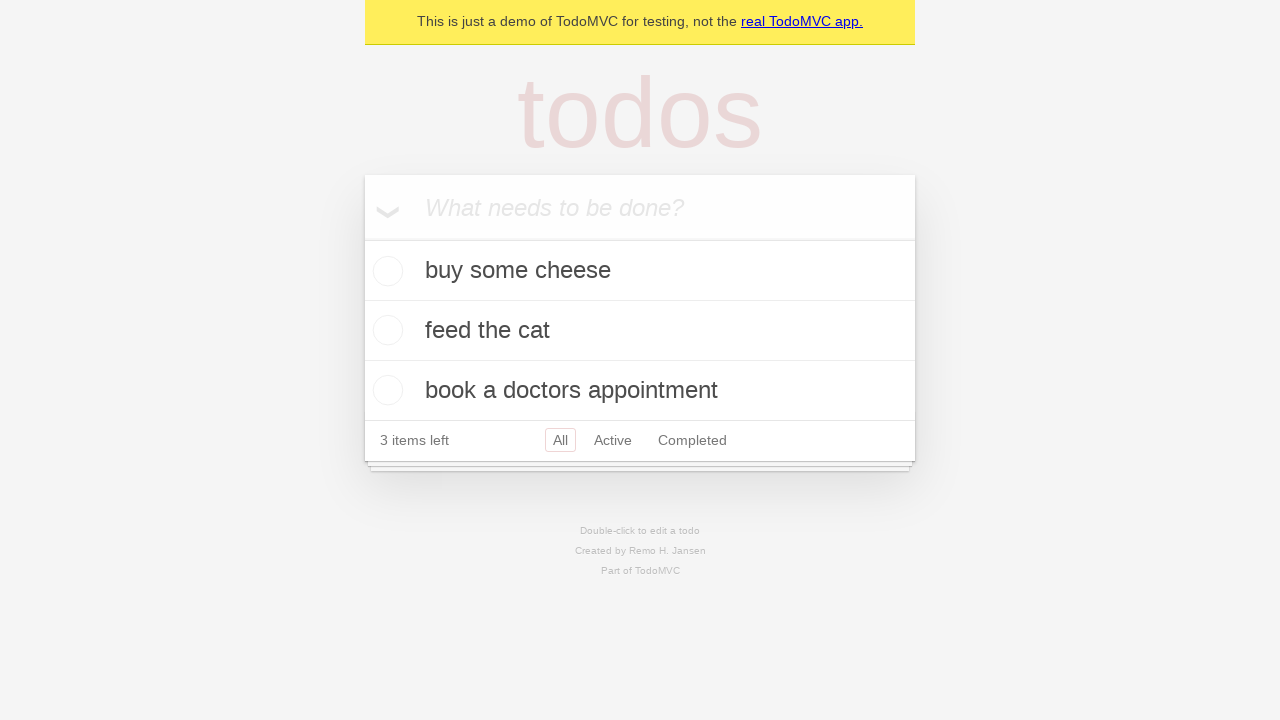

Double-clicked second todo item to enter edit mode at (640, 331) on internal:testid=[data-testid="todo-item"s] >> nth=1
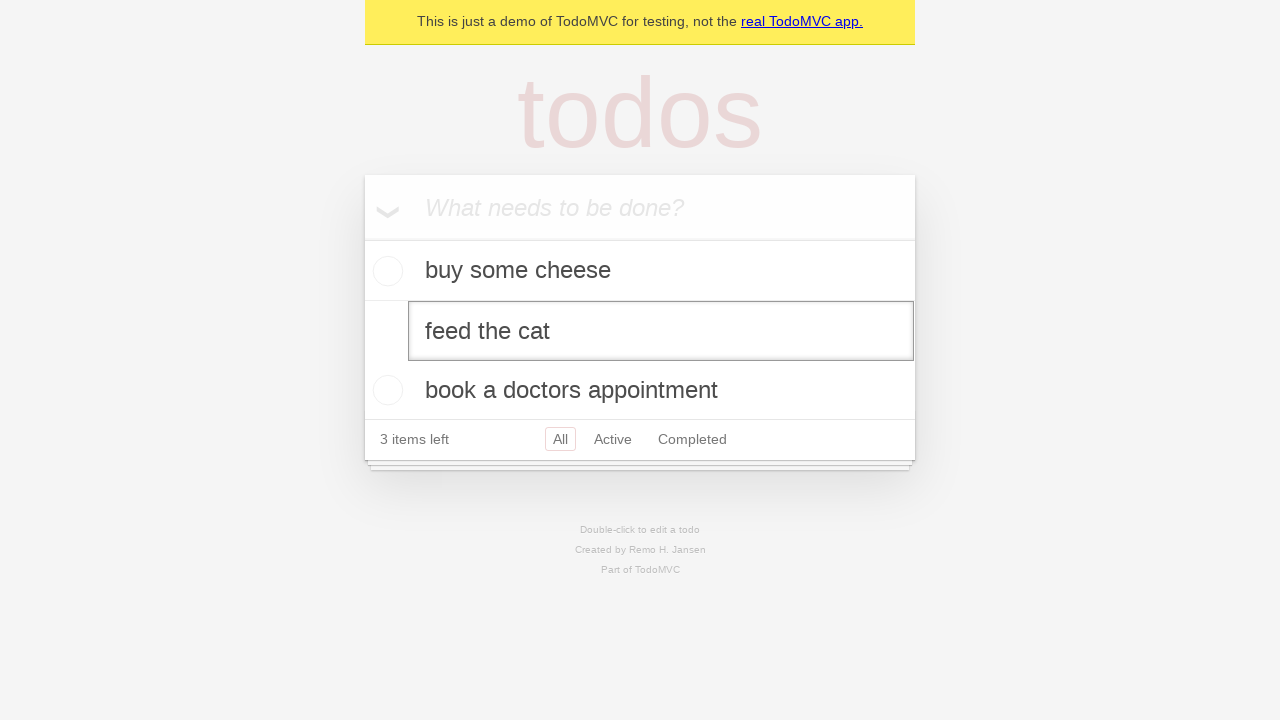

Filled edit textbox with 'buy some sausages' on internal:testid=[data-testid="todo-item"s] >> nth=1 >> internal:role=textbox[nam
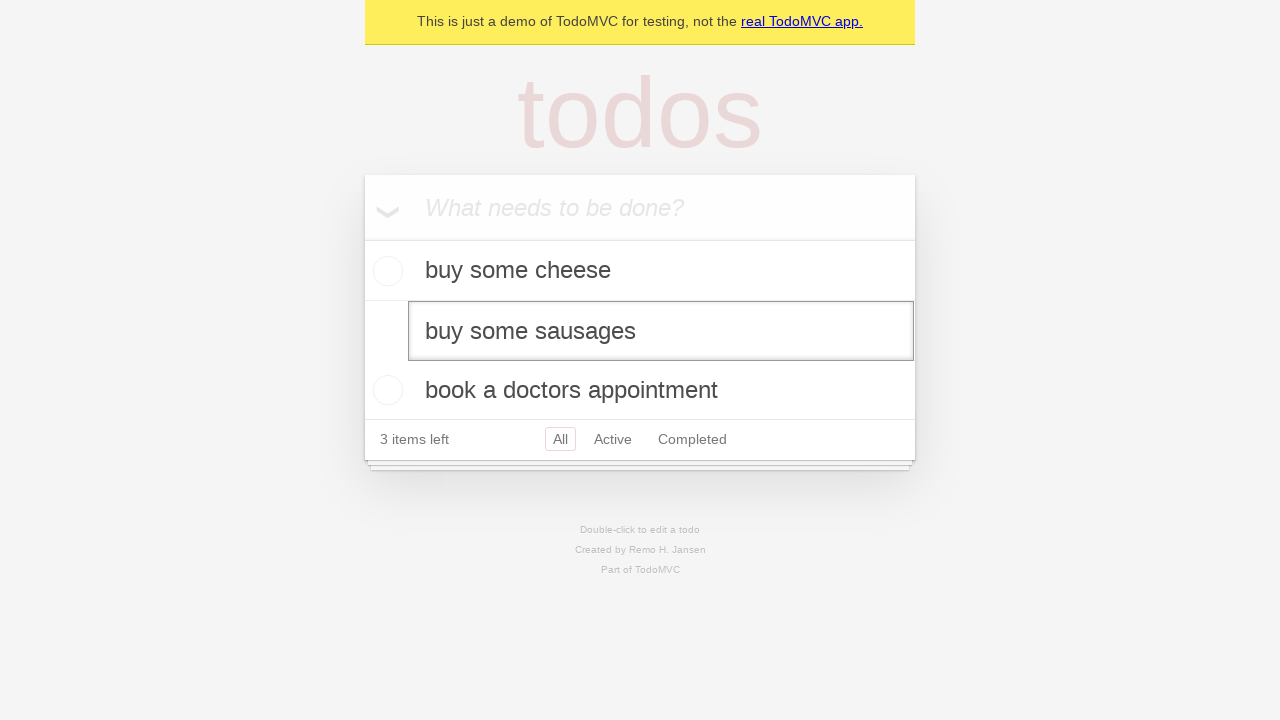

Pressed Enter to confirm todo edit and save changes on internal:testid=[data-testid="todo-item"s] >> nth=1 >> internal:role=textbox[nam
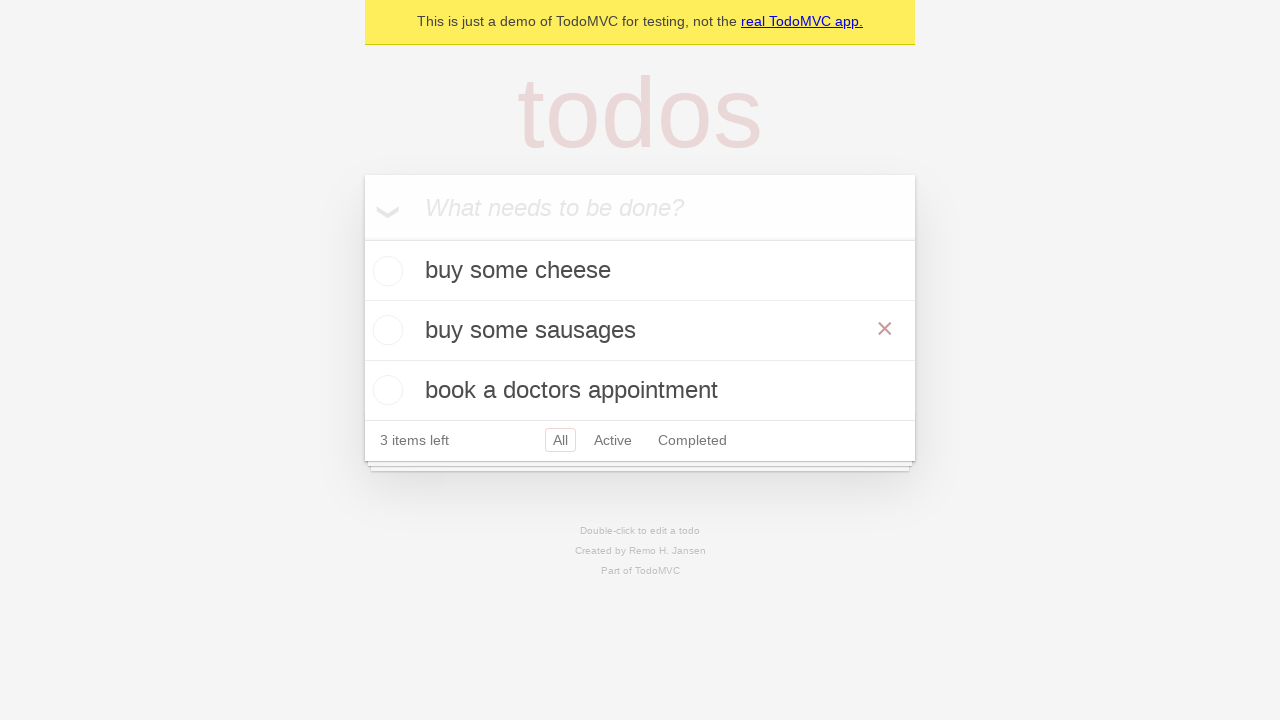

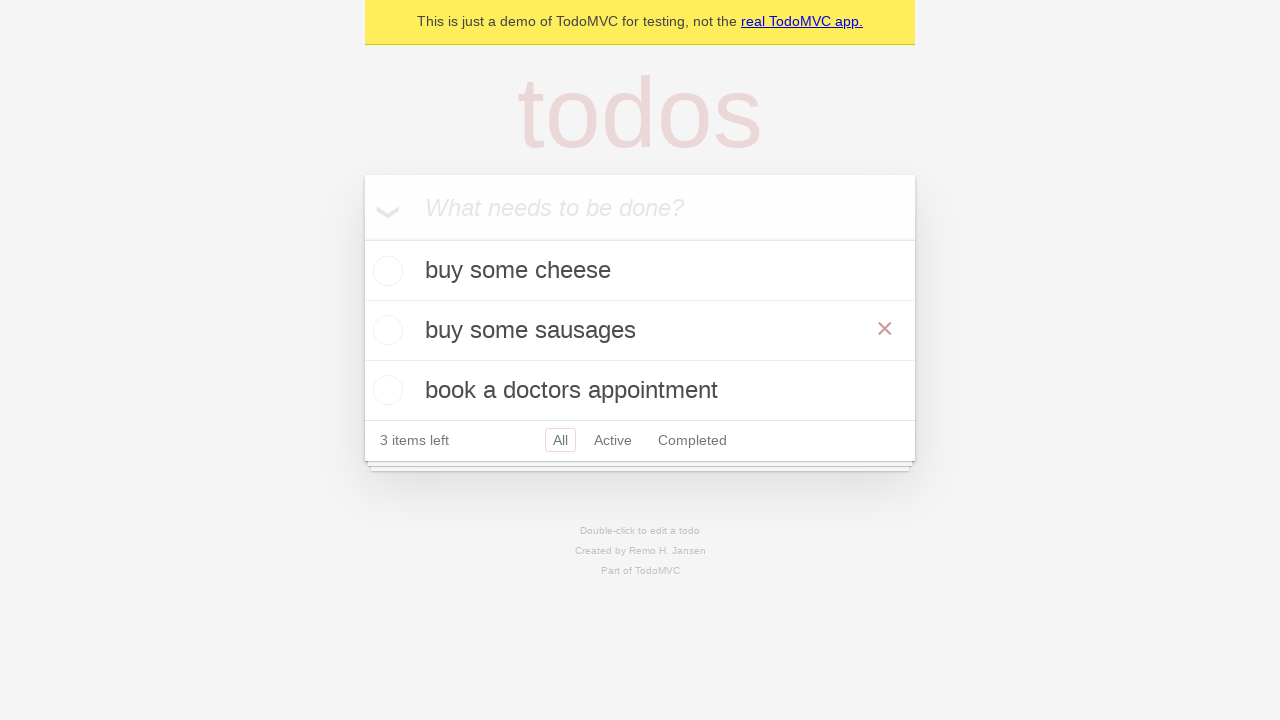